Tests key press event functionality by pressing the ALT key and verifying the result text displays the correct key press

Starting URL: https://the-internet.herokuapp.com/key_presses

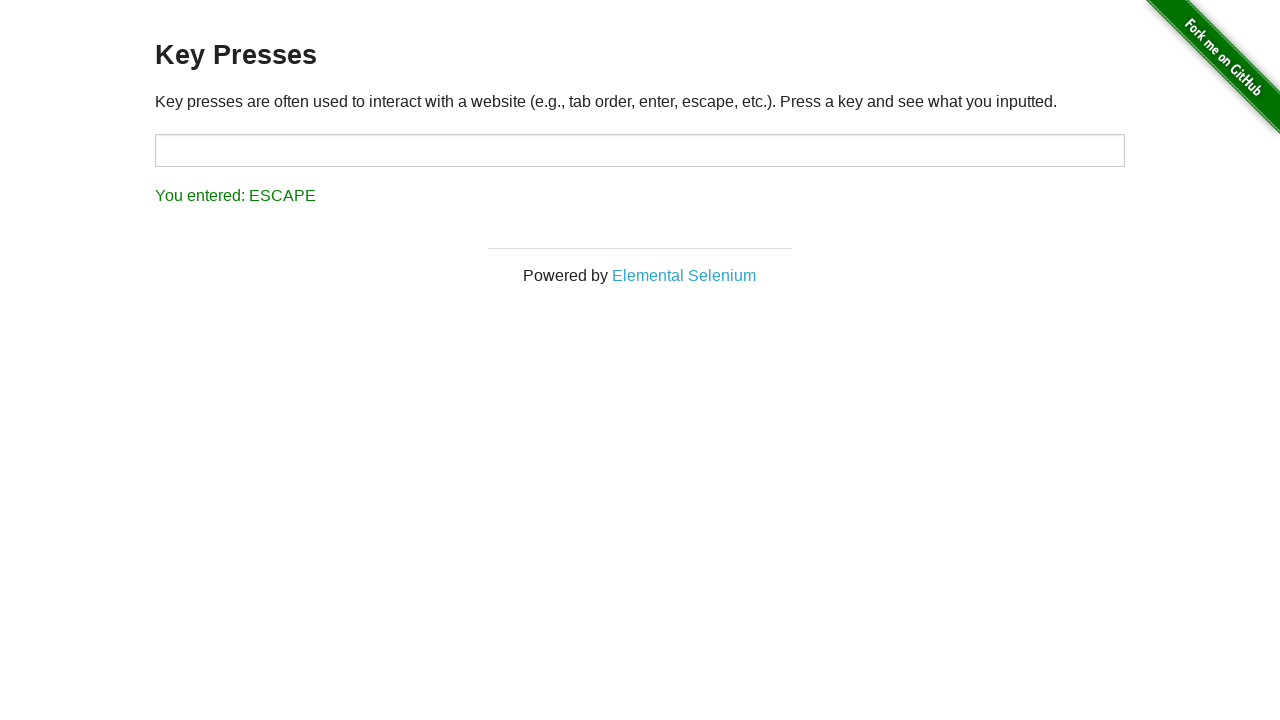

Pressed ALT key
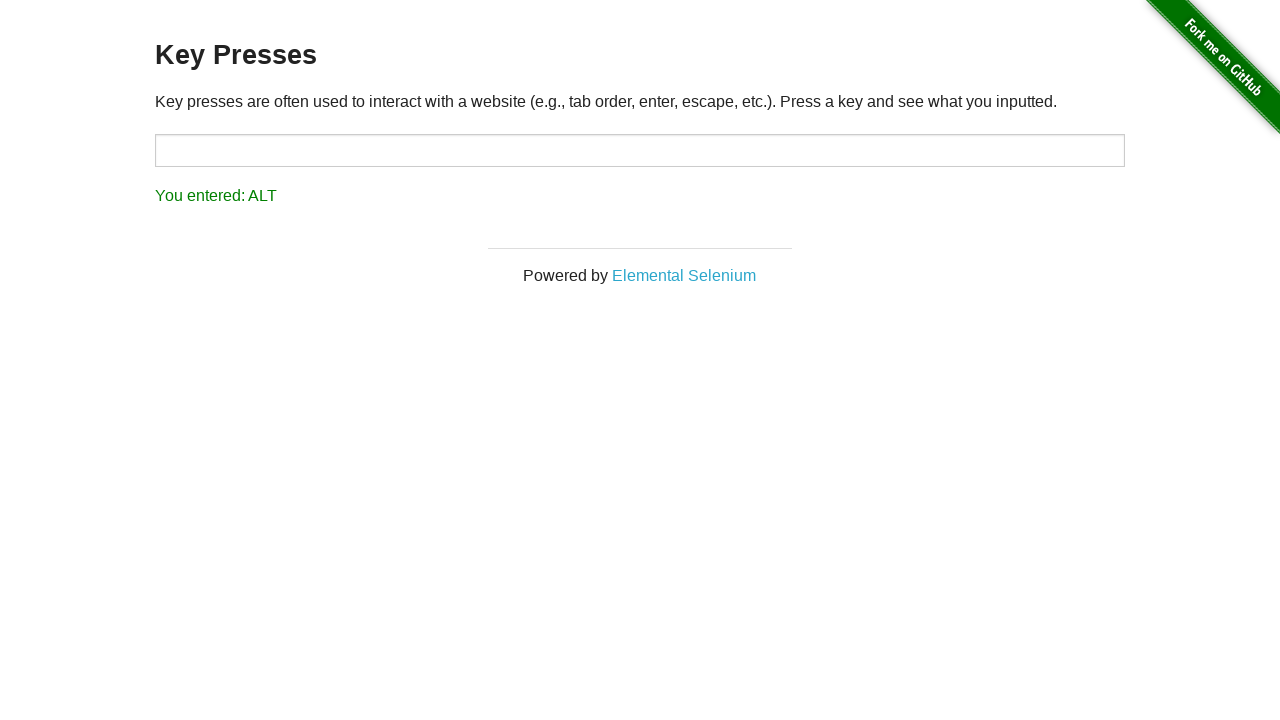

Result element loaded
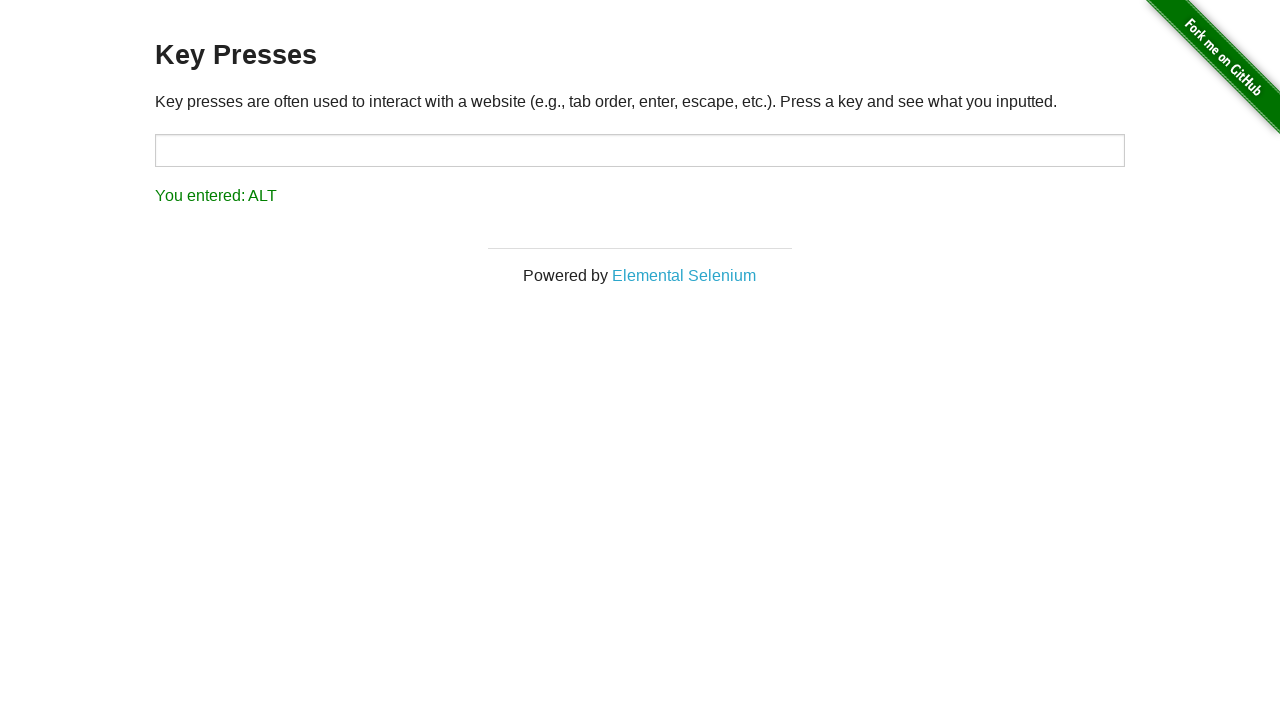

Retrieved result text content
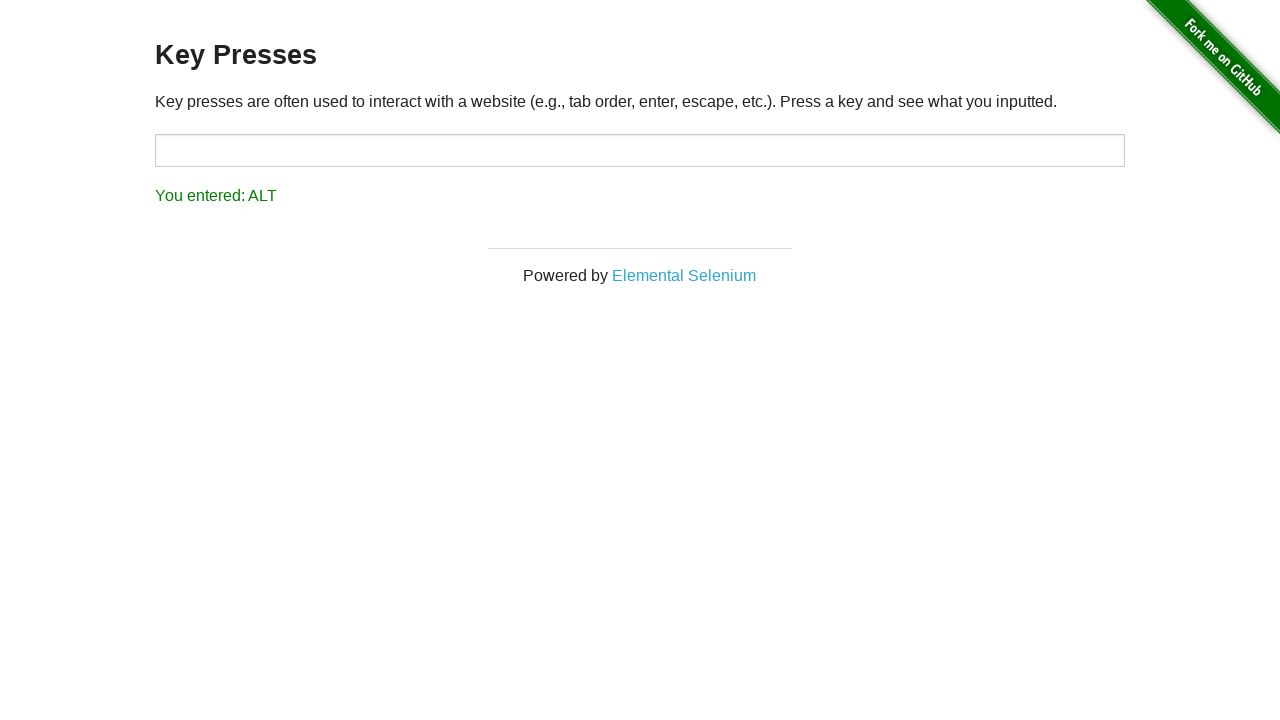

Verified result text displays 'You entered: ALT'
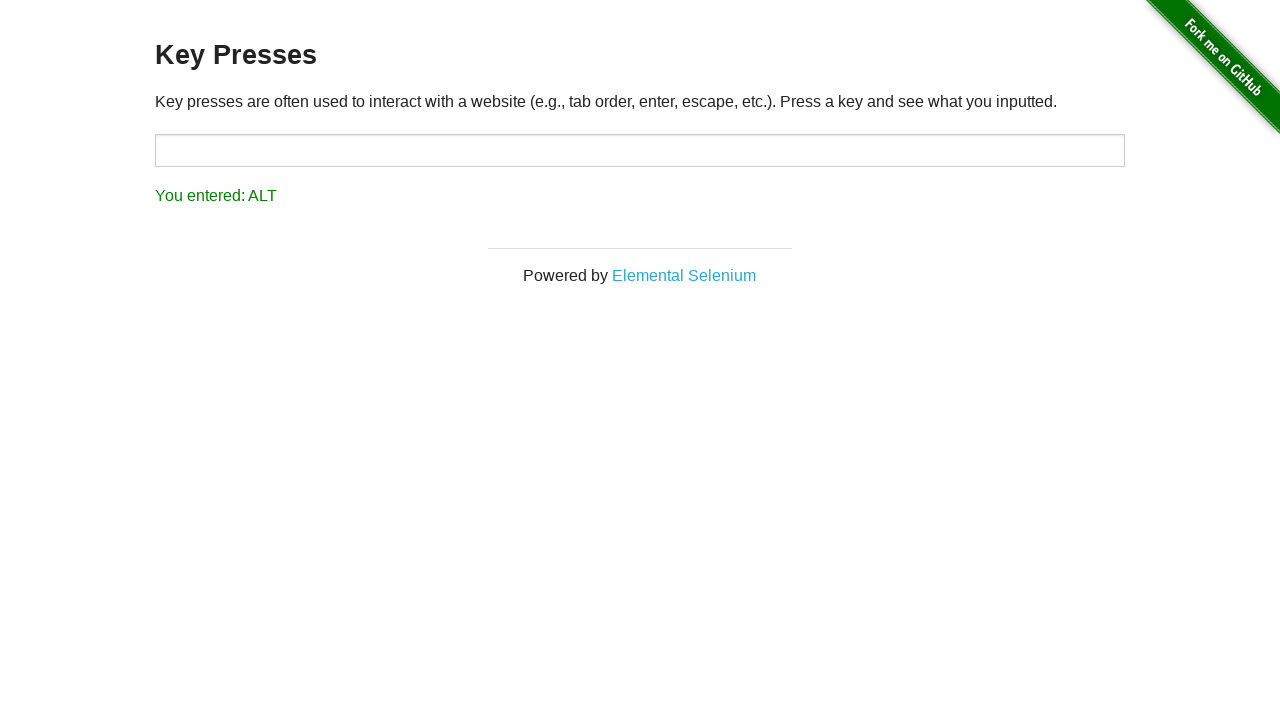

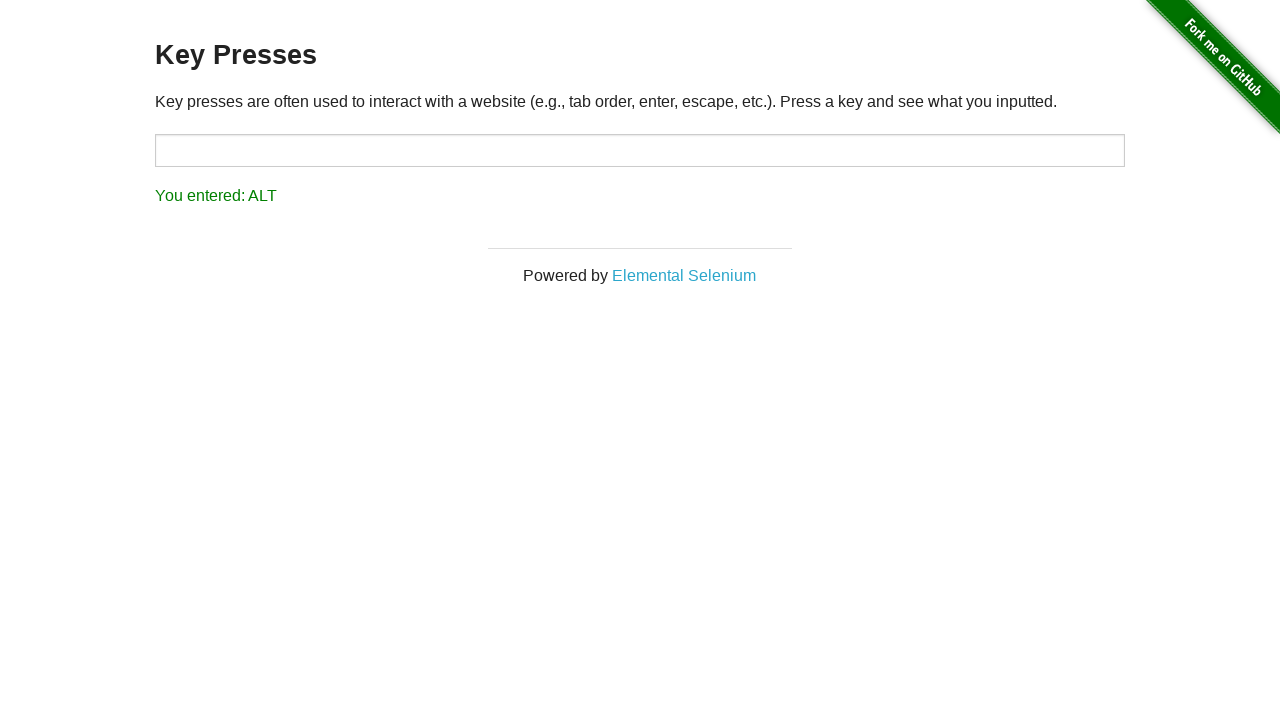